Tests clicking a hidden button that becomes visible after a delay and verifies the alert message

Starting URL: https://igorsmasc.github.io/praticando_waits/

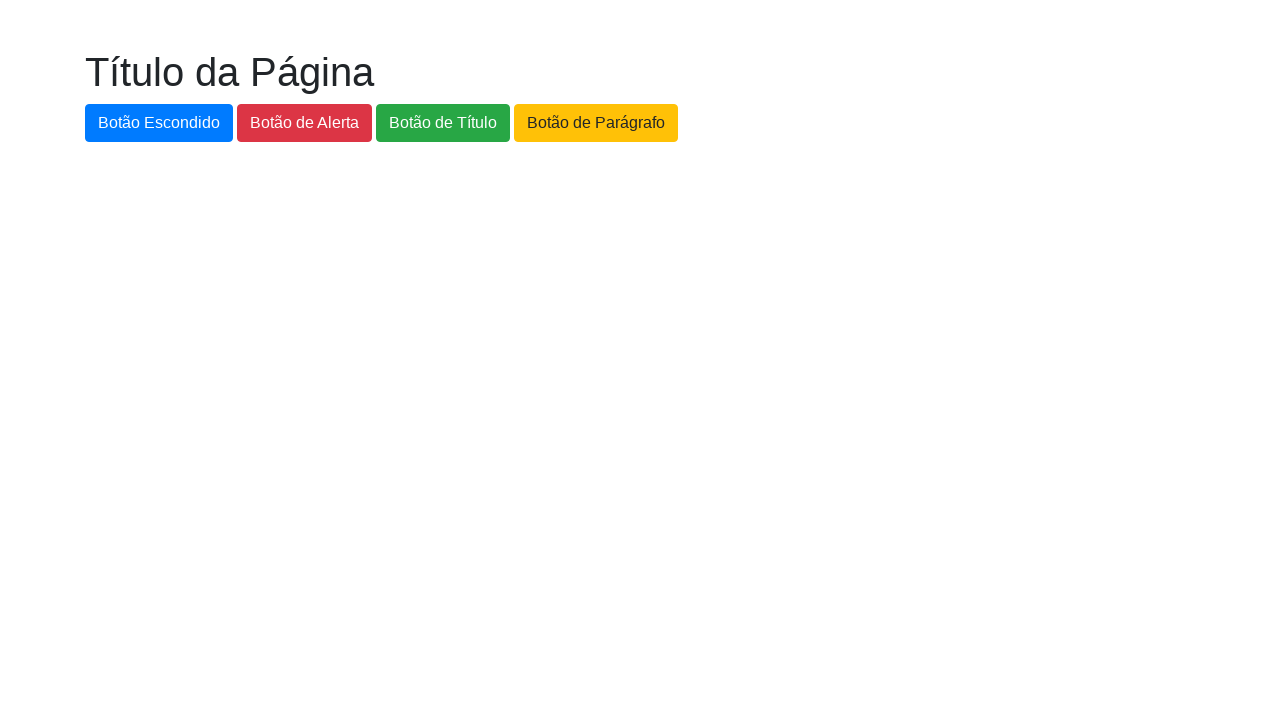

Navigated to the practice waits page
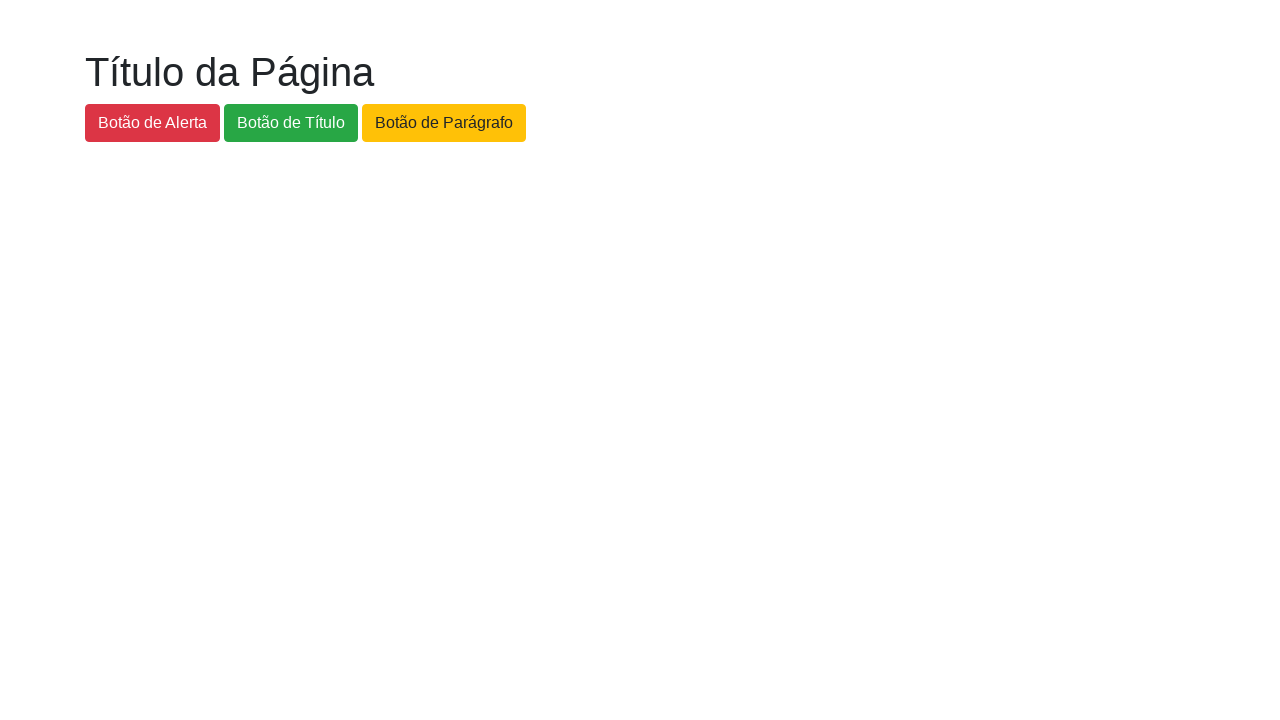

Hidden button became visible after waiting up to 6 seconds
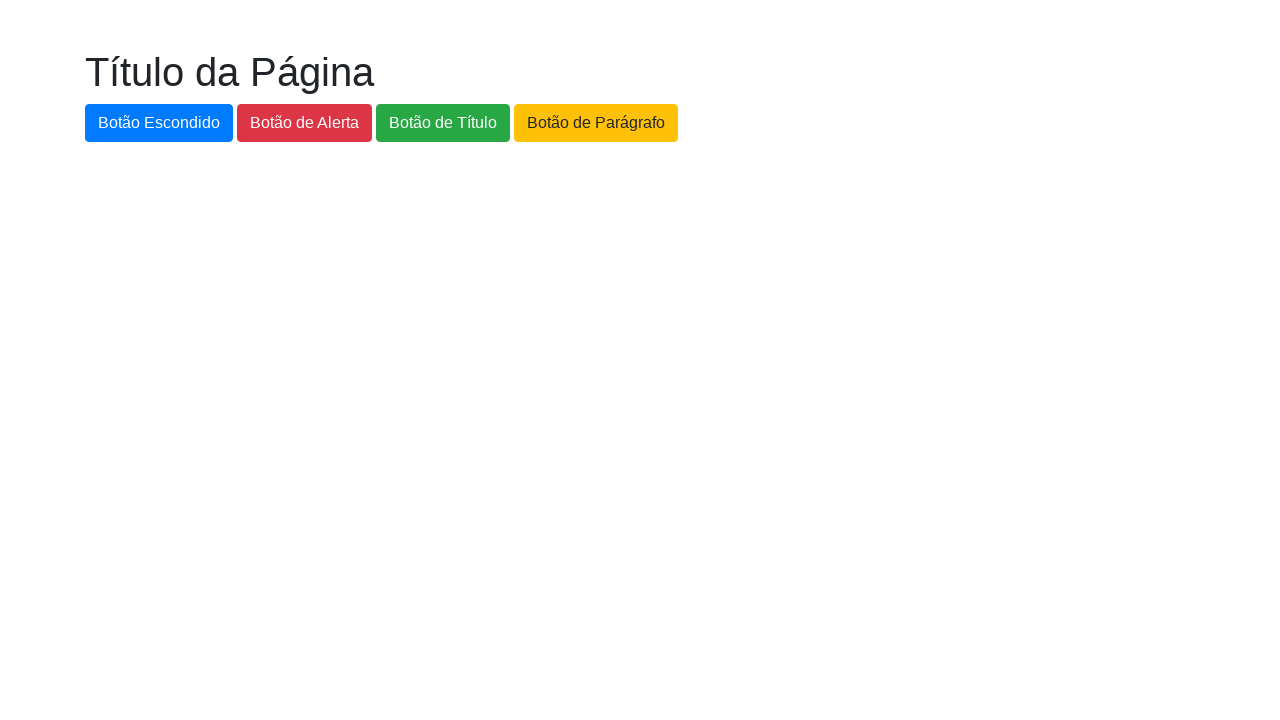

Clicked the hidden button that is now visible at (159, 123) on #botao-escondido
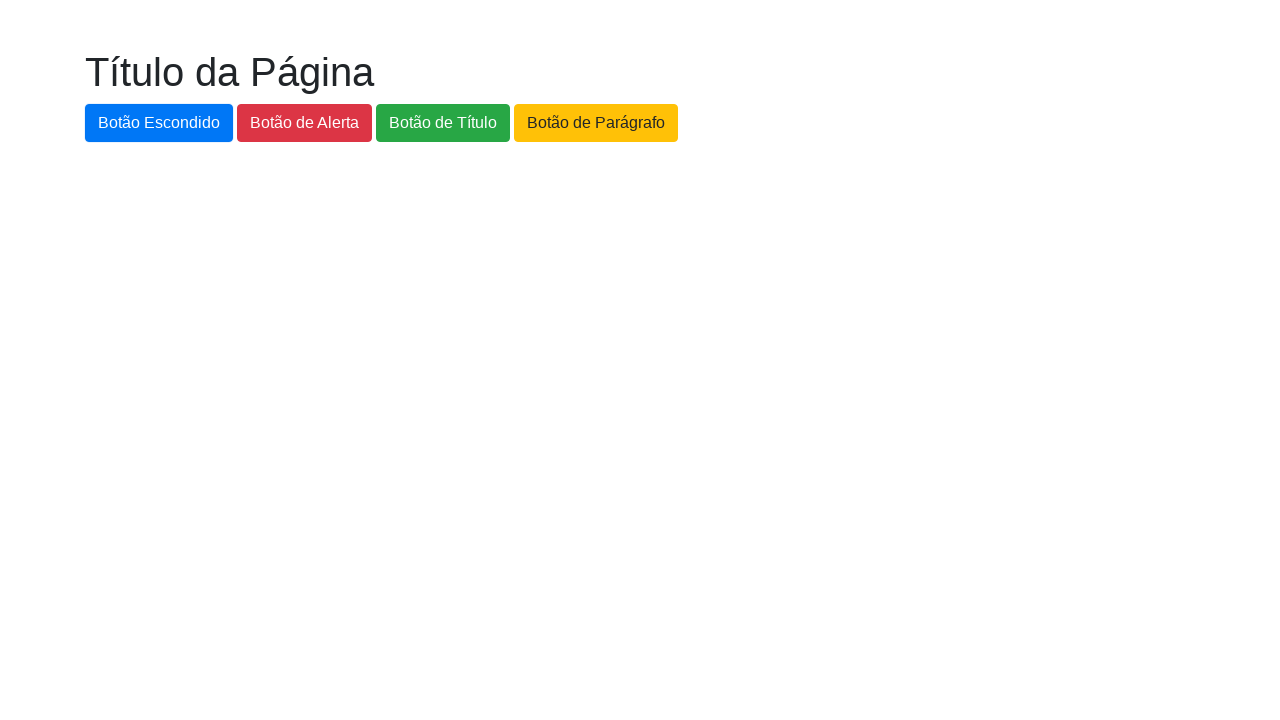

Alert dialog handler registered and accepted
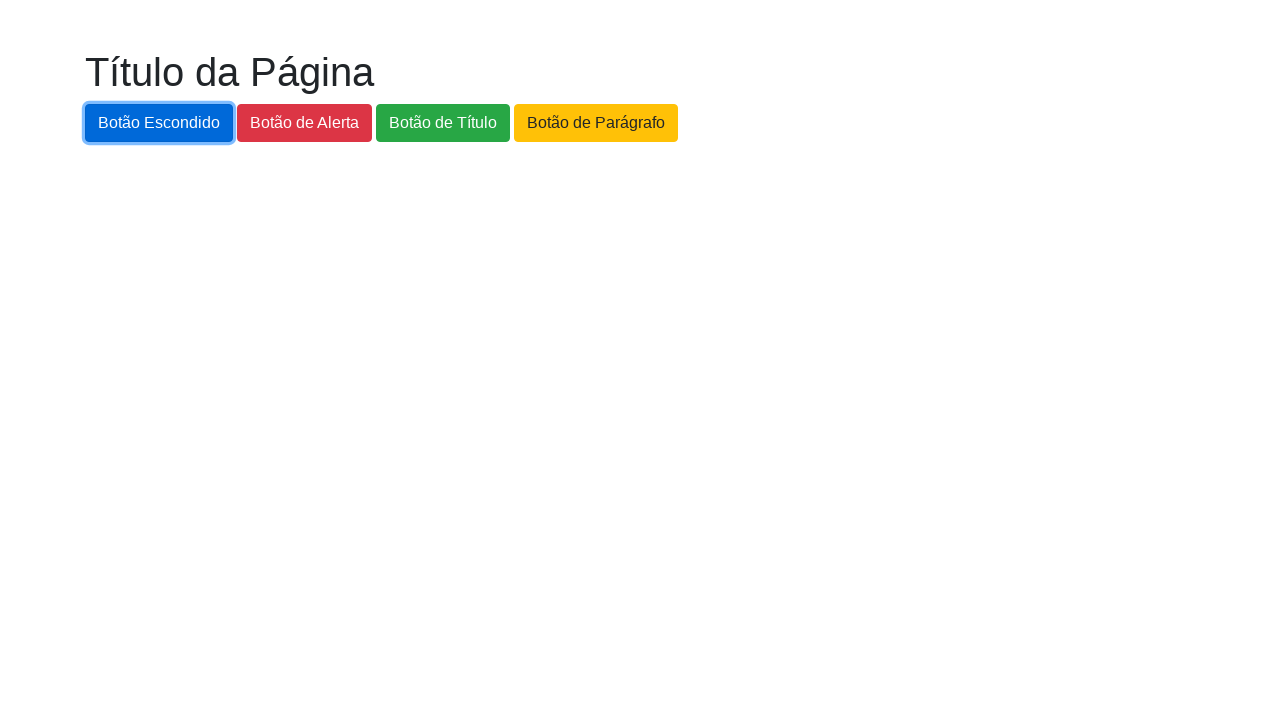

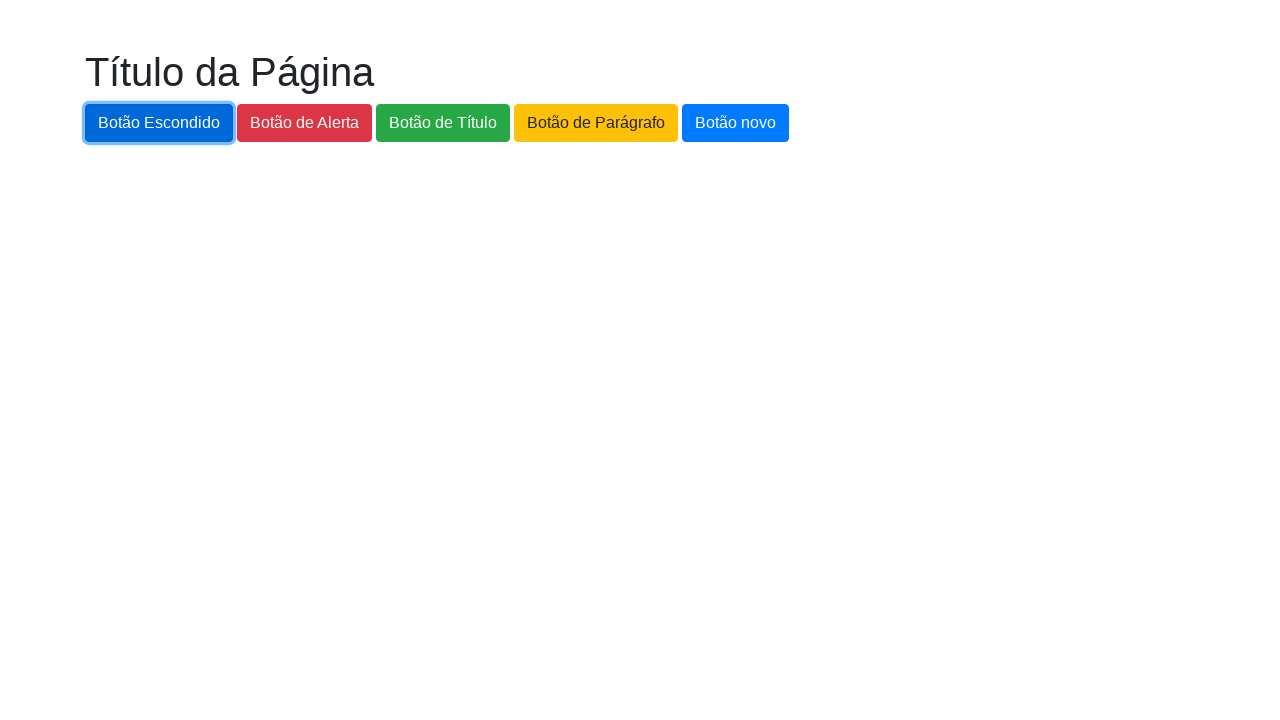